Tests dropdown selection functionality by selecting "January" from a month dropdown menu on a test page

Starting URL: https://testcenter.techproeducation.com/index.php?page=dropdown

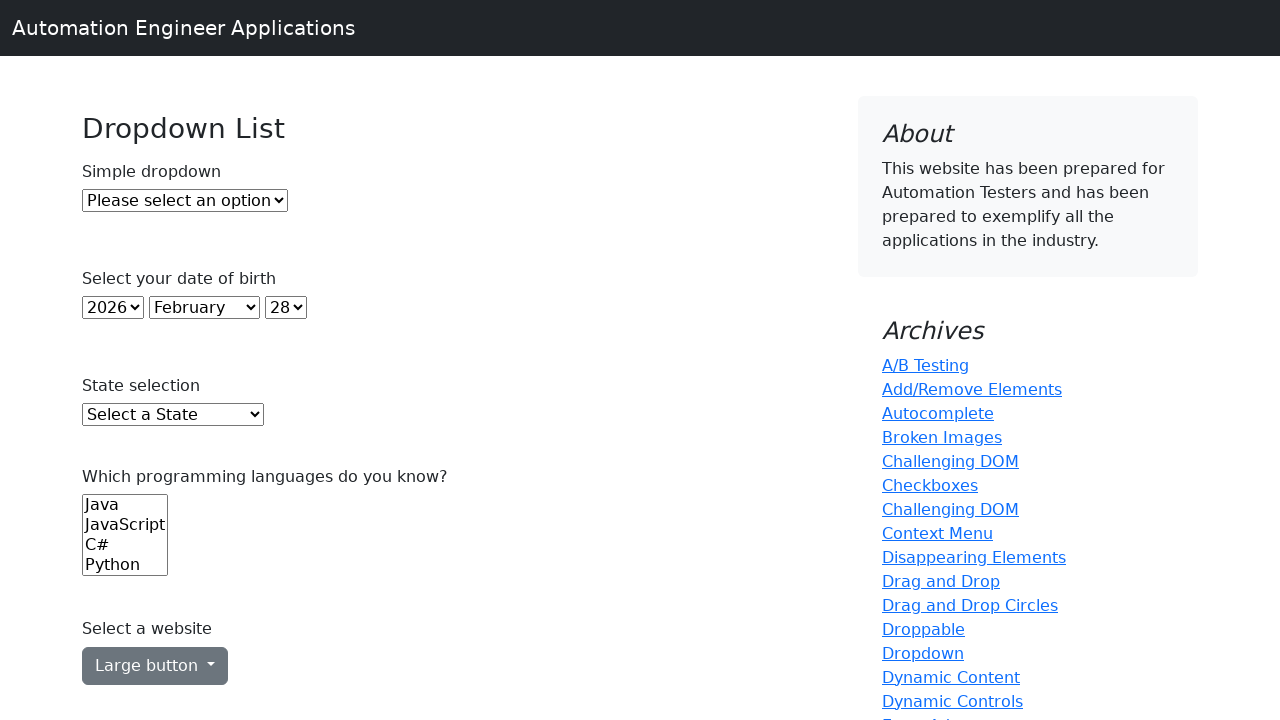

Navigated to dropdown test page
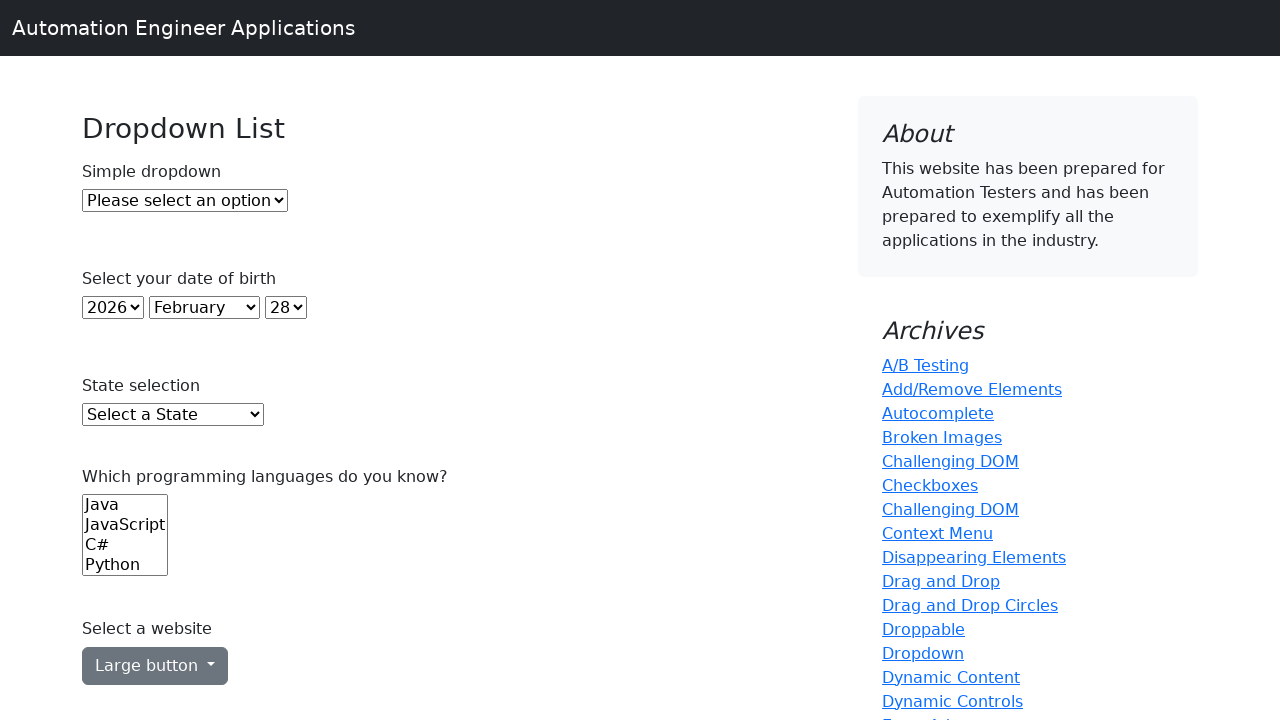

Selected 'January' from month dropdown on select#month
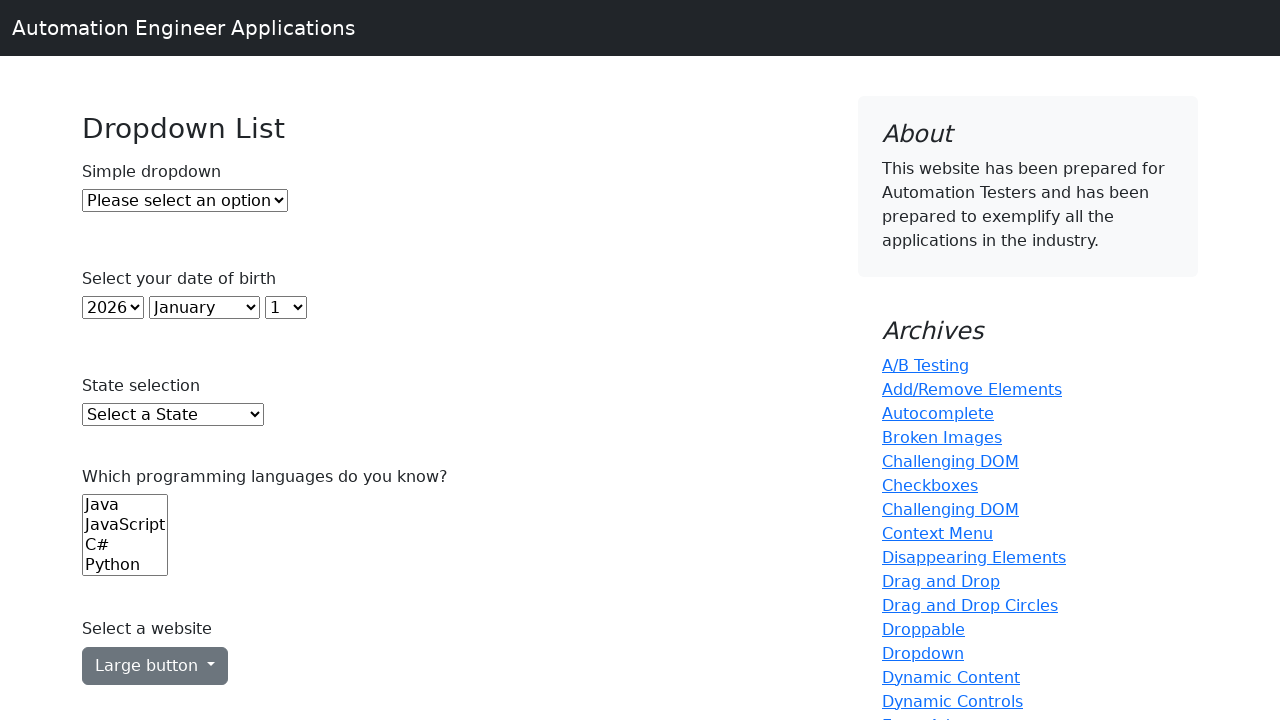

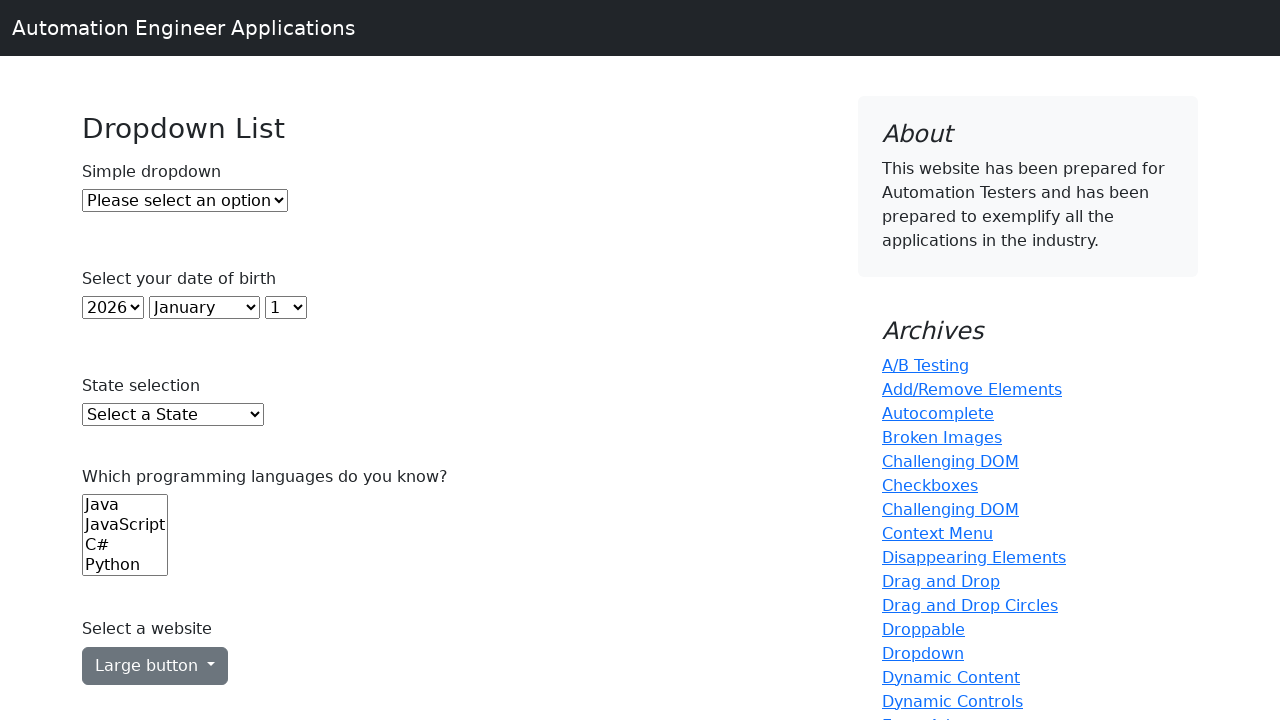